Tests an explicit wait scenario where the script waits for a price element to display "100", then clicks a book button, reads an input value, calculates a mathematical formula (log of absolute value of 12*sin(x)), fills in the answer, and submits the form.

Starting URL: http://suninjuly.github.io/explicit_wait2.html

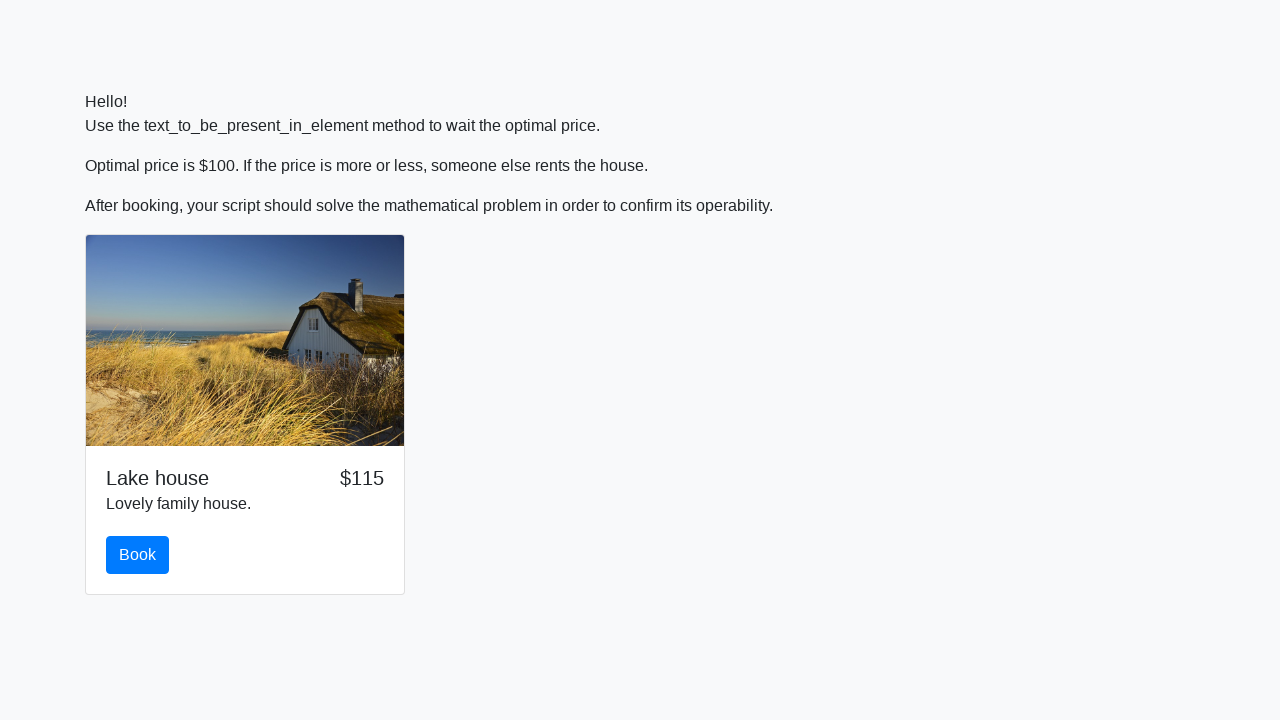

Waited for price element to display '100'
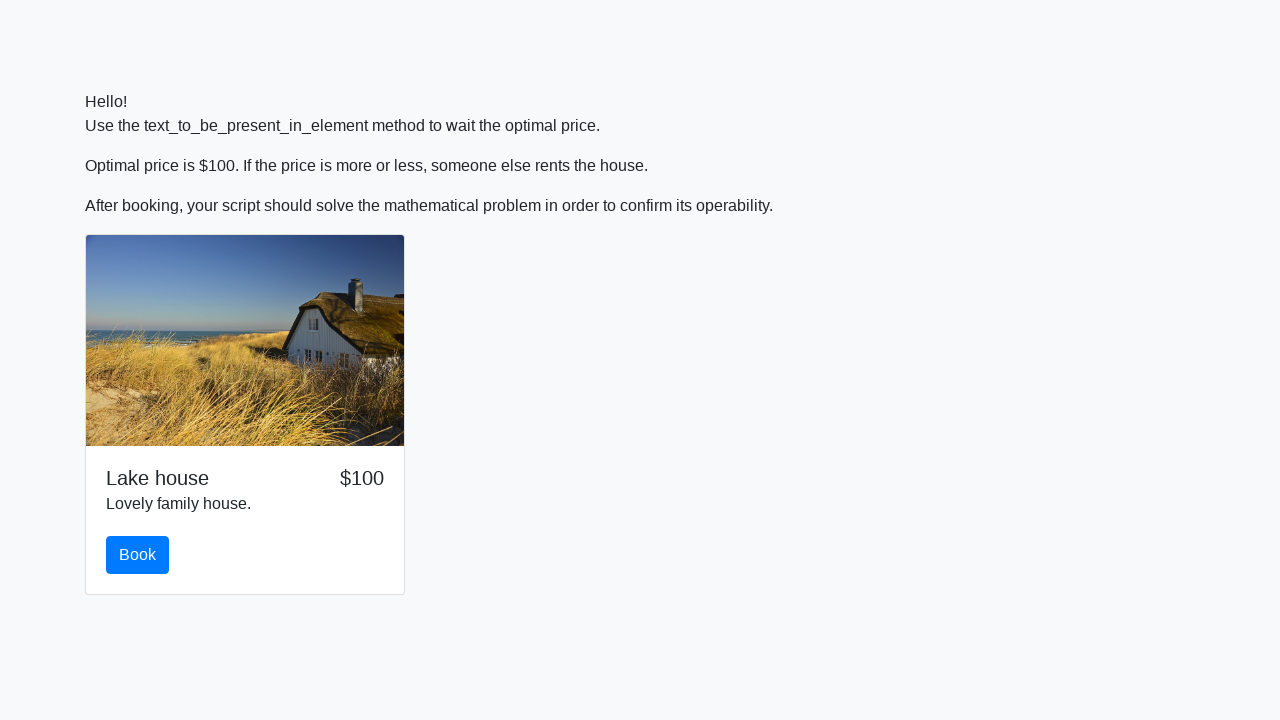

Clicked the book button at (138, 555) on #book
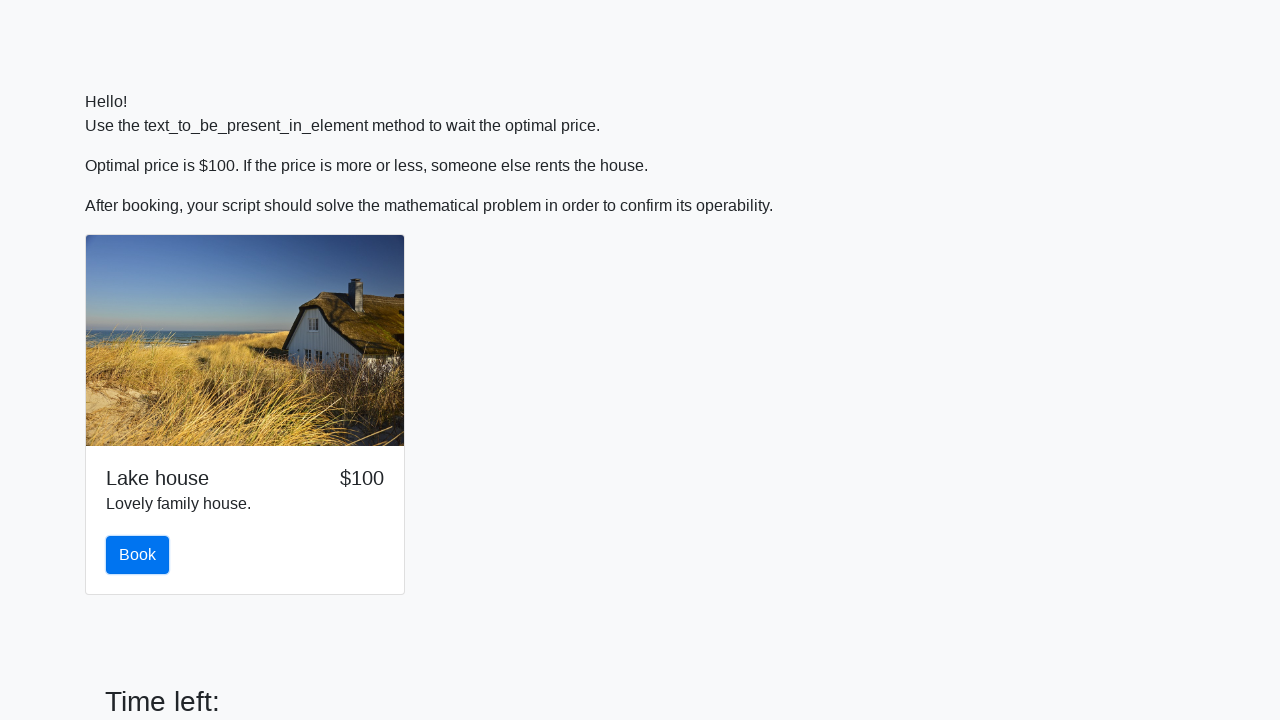

Read input value from element: 25
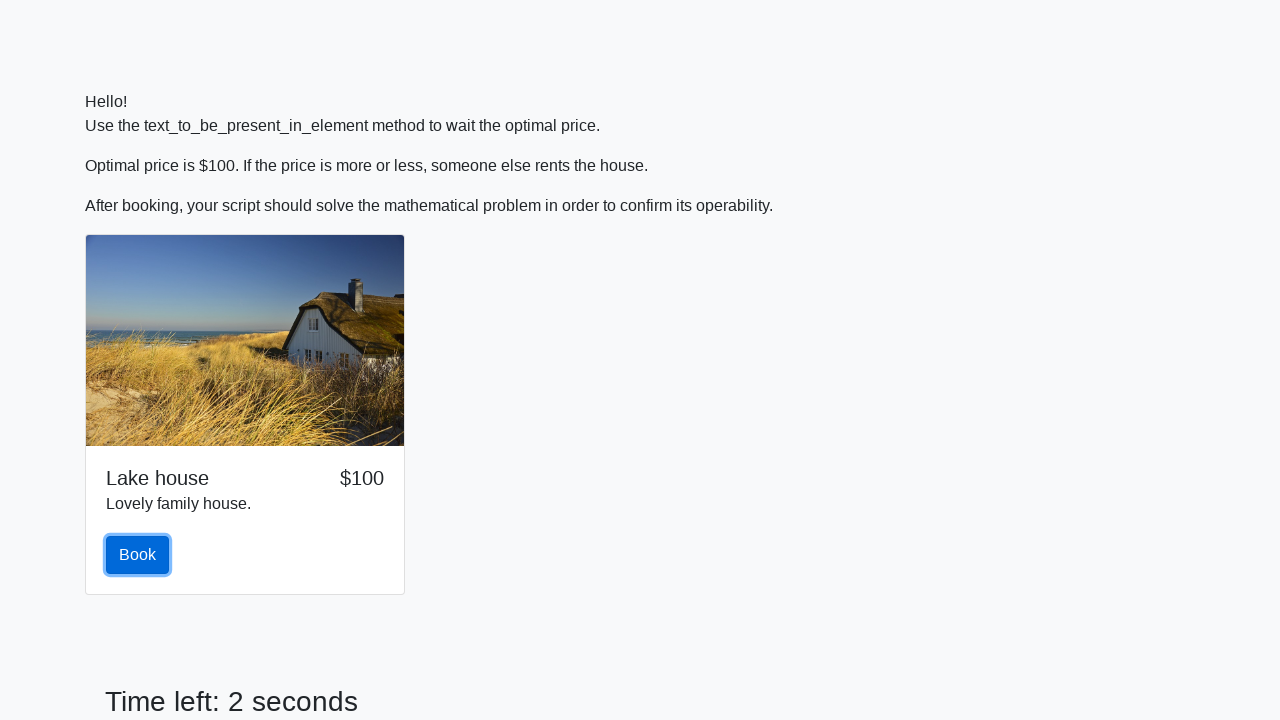

Calculated answer using formula log(abs(12*sin(25))): 0.462614522646349
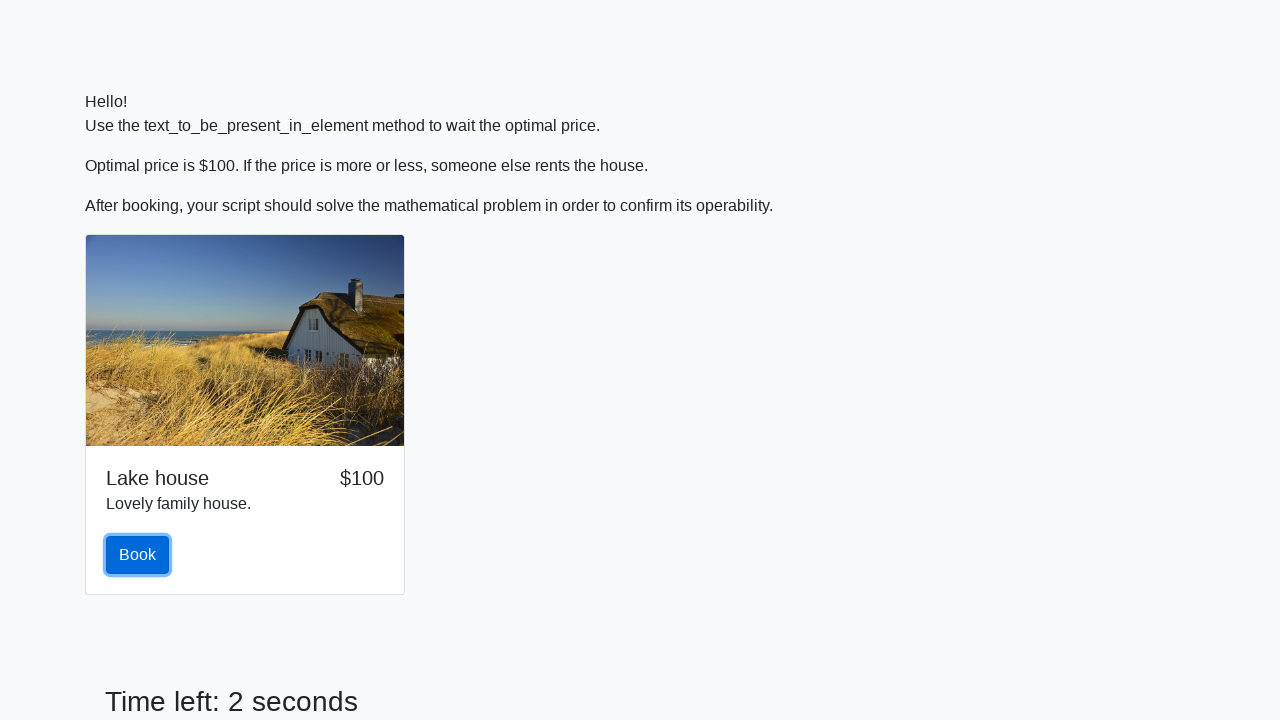

Filled answer field with calculated value: 0.462614522646349 on #answer
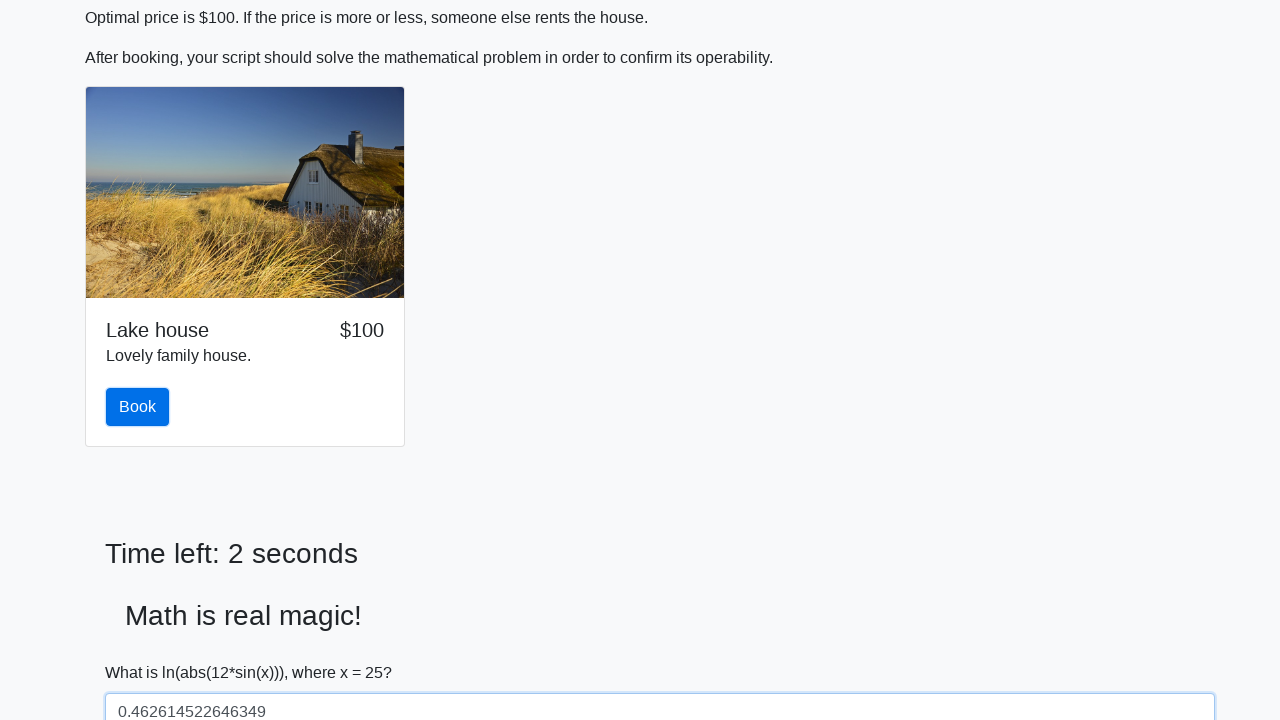

Clicked the solve button to submit the form at (143, 651) on #solve
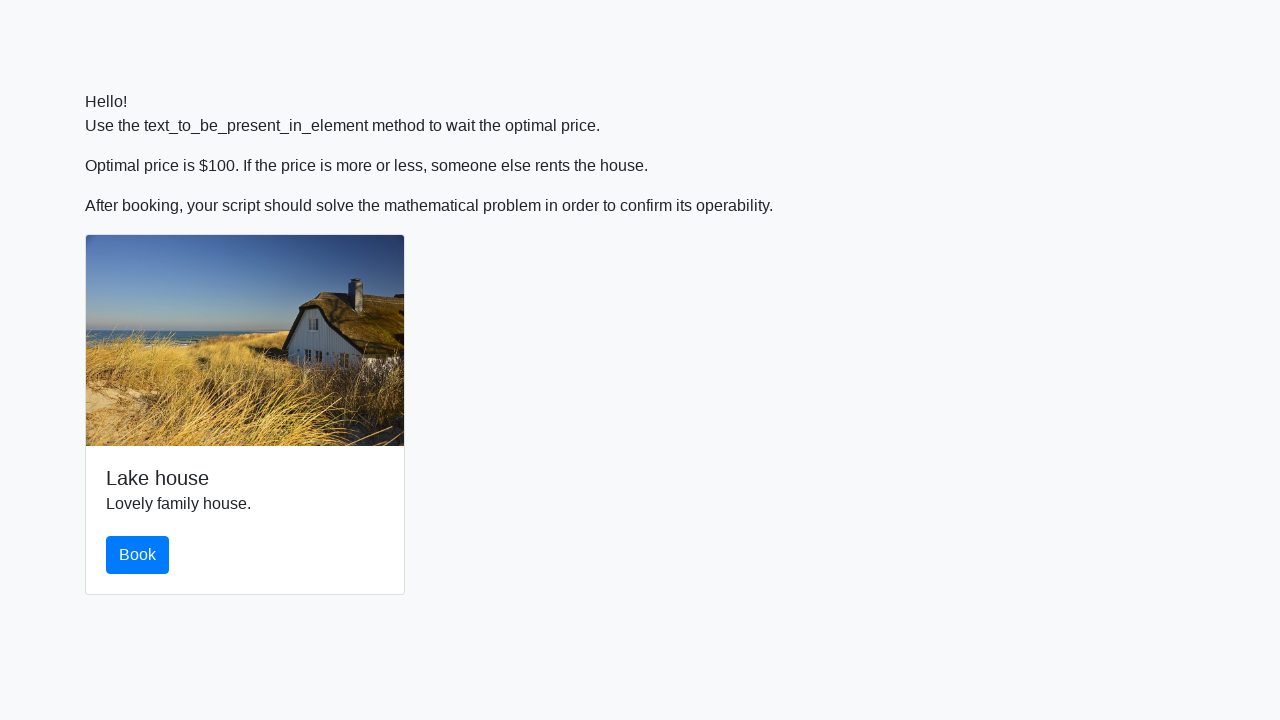

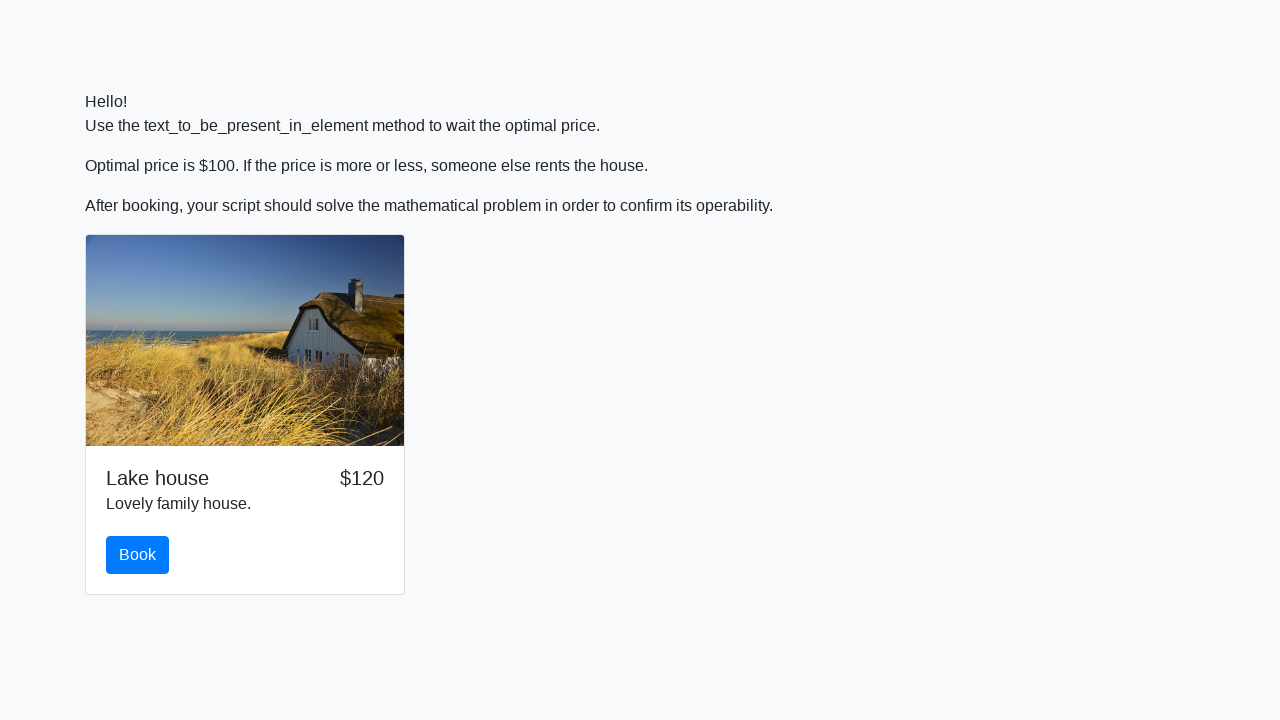